Tests basic search functionality on the omayo blogspot page by entering a search term in the search field

Starting URL: https://omayo.blogspot.com/

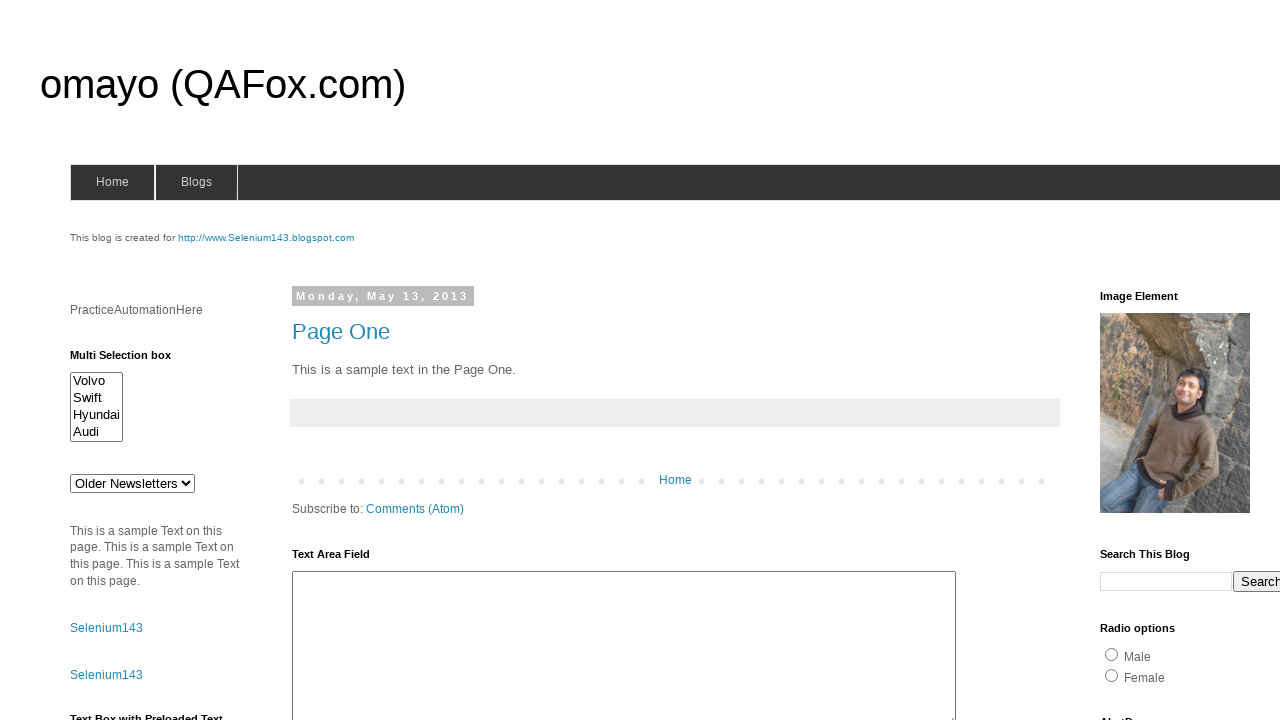

Filled search field with 'Mobile' on input[name='q']
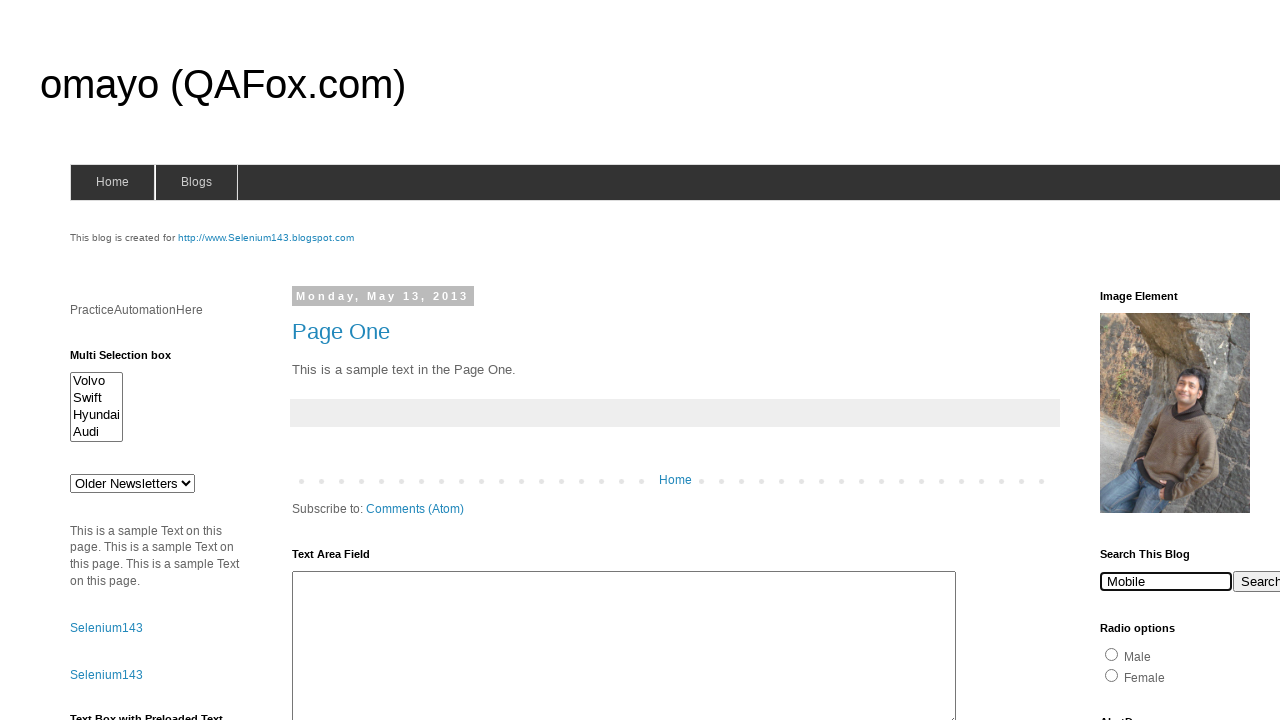

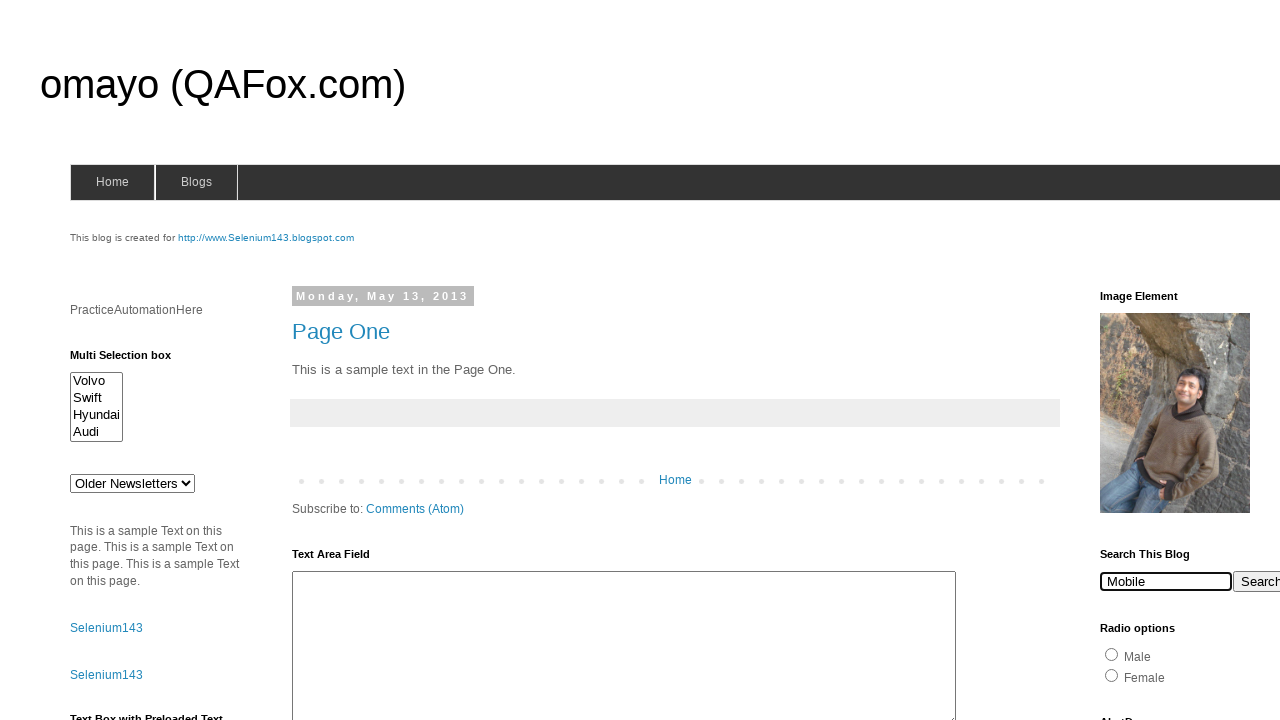